Tests AJAX loading panel by clicking a date and waiting for the loading indicator to disappear

Starting URL: http://demos.telerik.com/aspnet-ajax/ajaxloadingpanel/functionality/explicit-show-hide/defaultcs.aspx

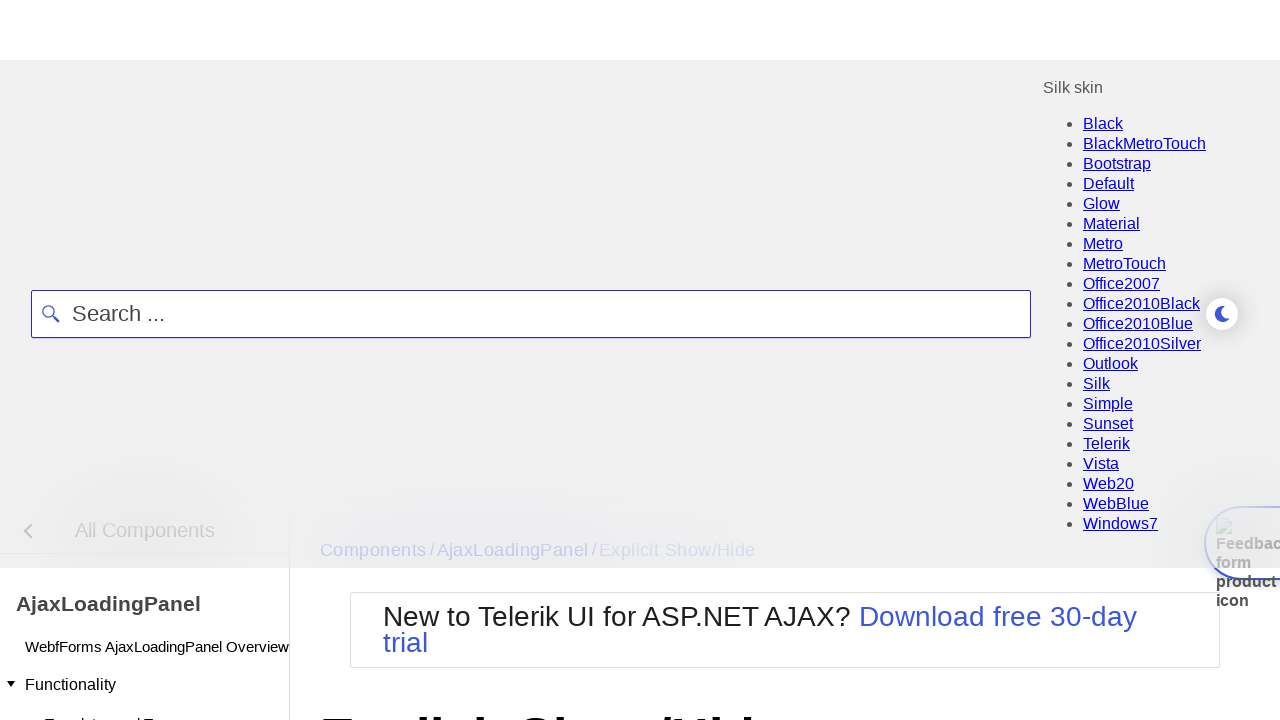

Date picker content wrapper became visible
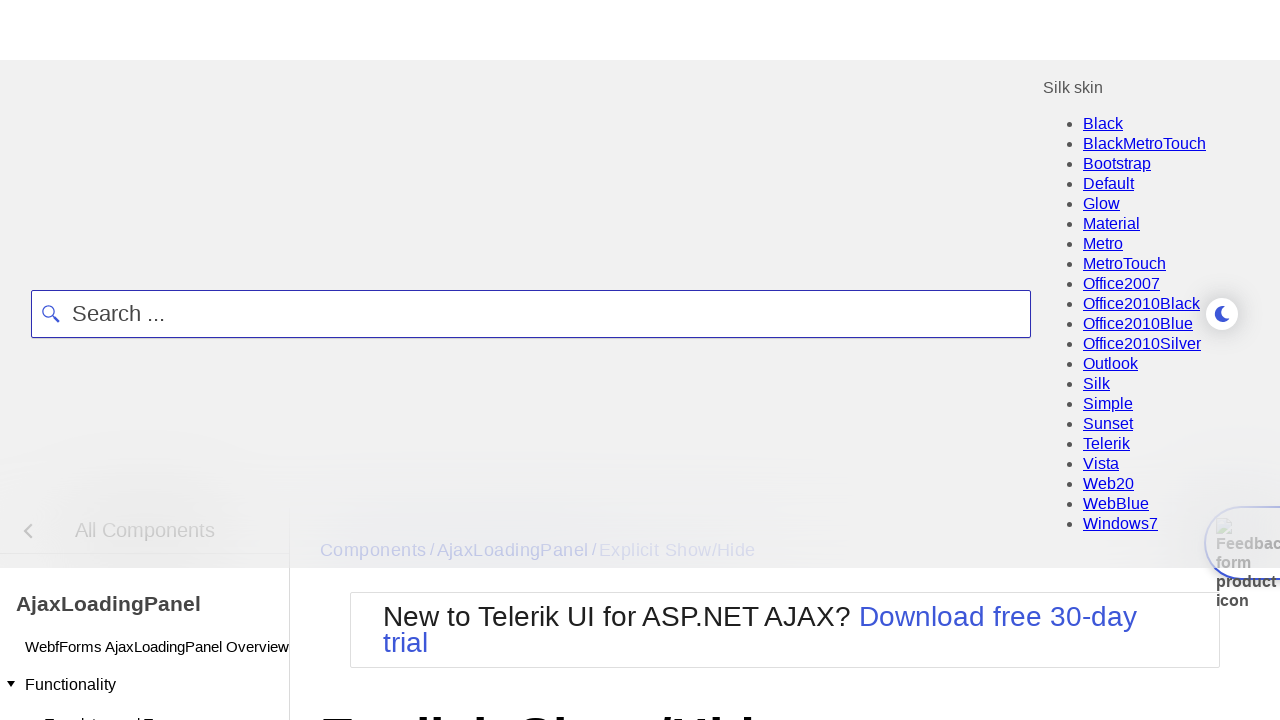

Clicked on date 7 in the calendar at (553, 704) on xpath=//a[text()='7']
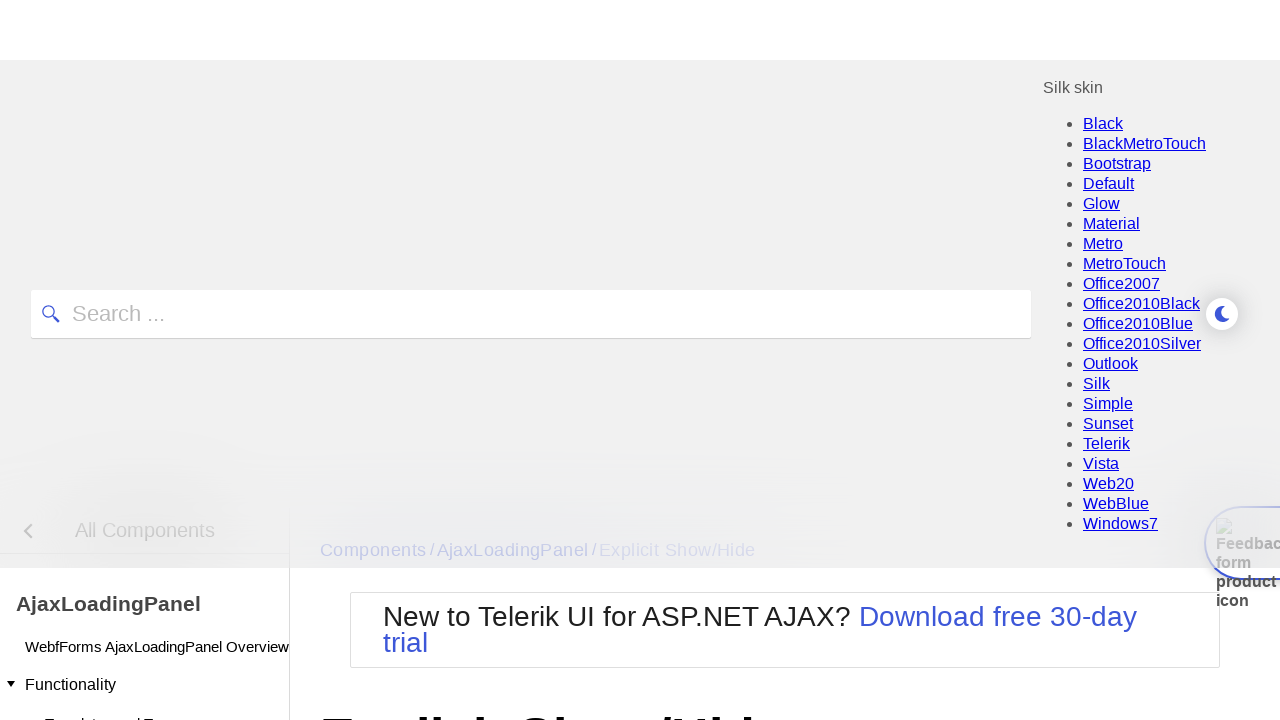

AJAX loading panel indicator disappeared
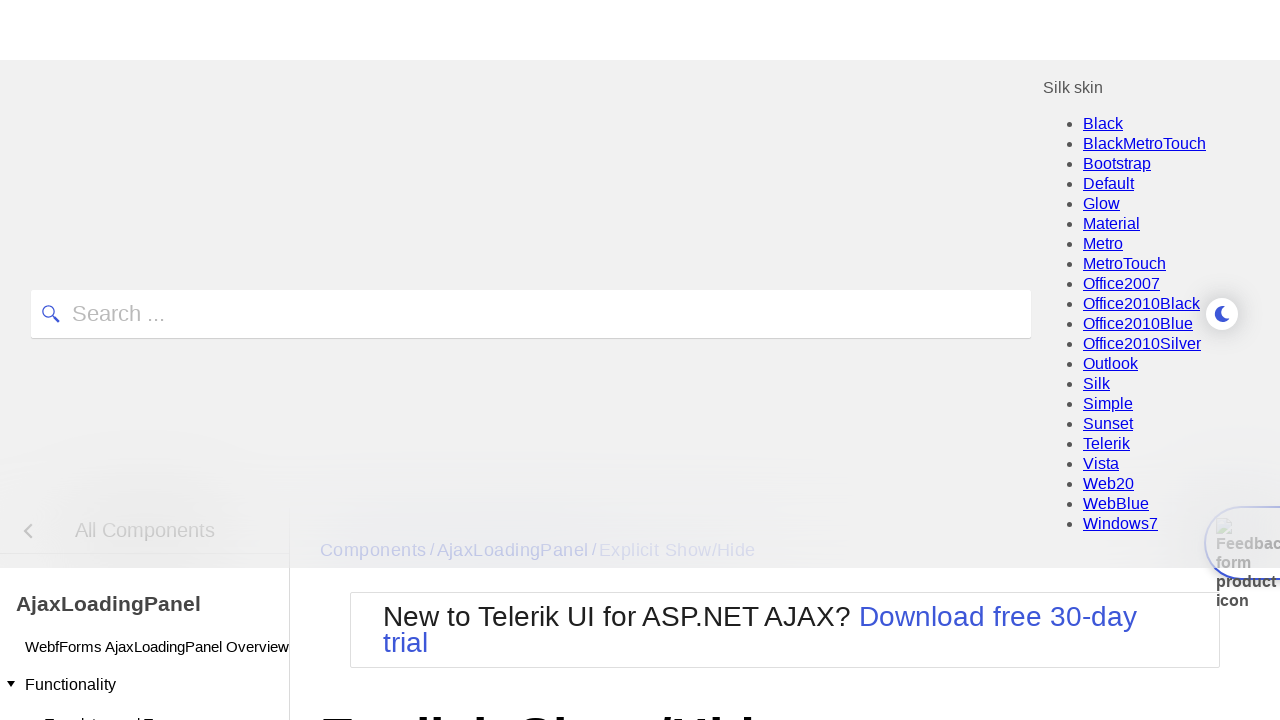

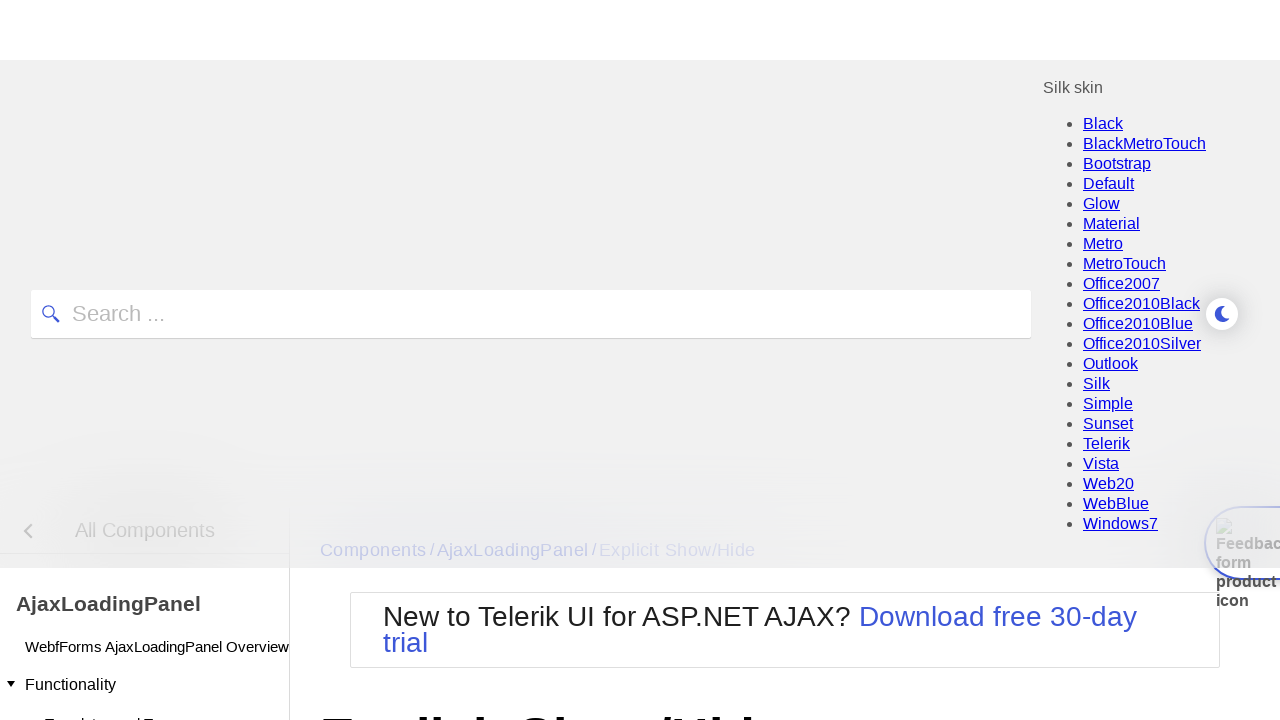